Tests autocomplete input field by typing "AWS" with enter key presses to select the value

Starting URL: https://www.leafground.com/select.xhtml

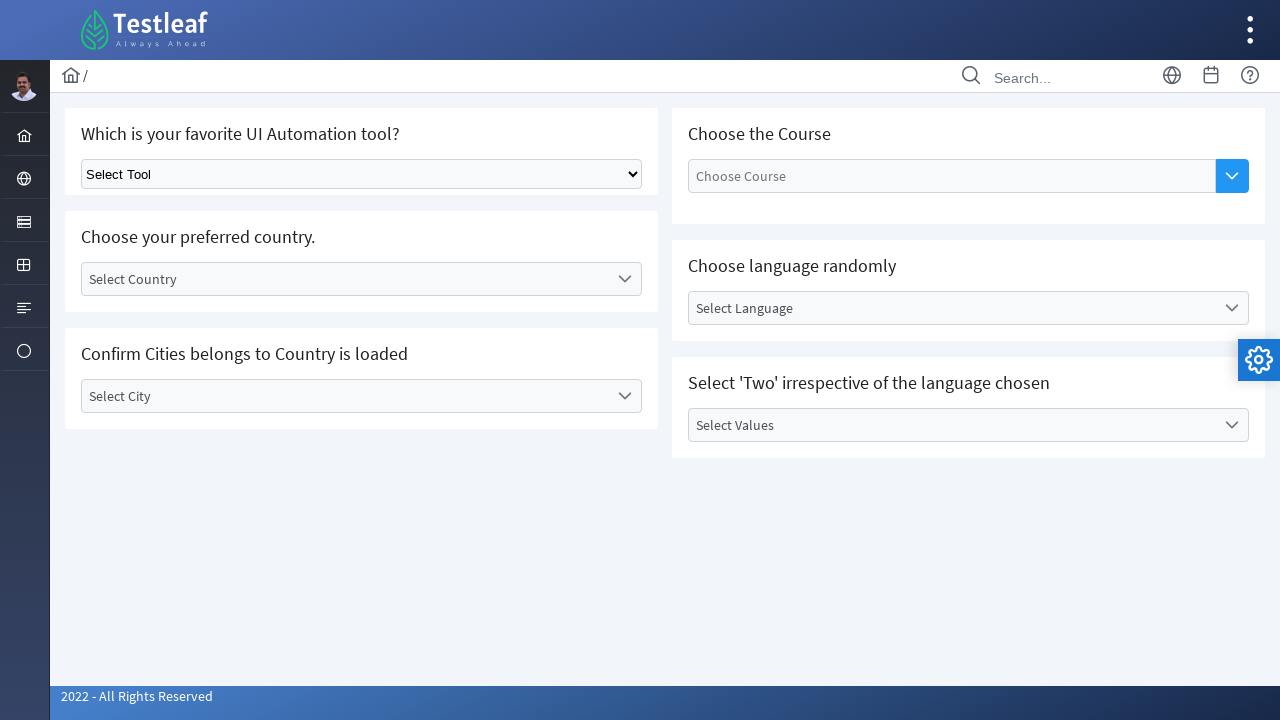

Waited 4 seconds for page to load
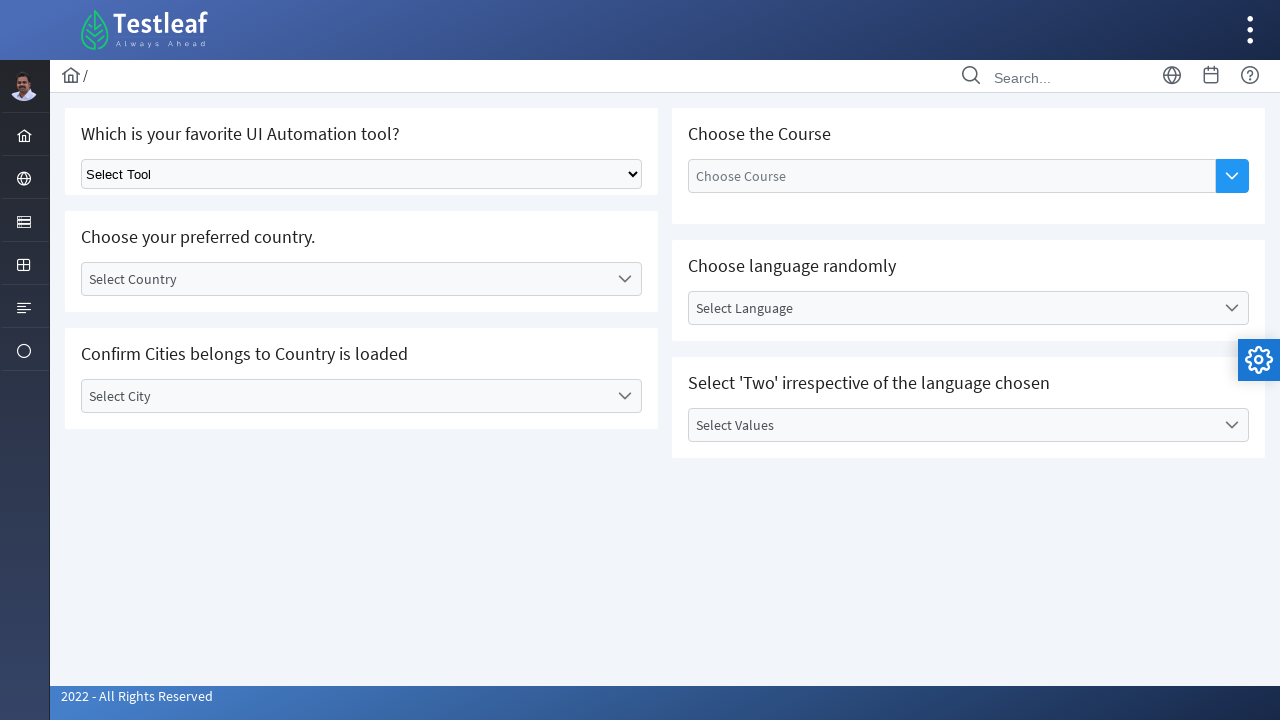

Pressed Enter on autocomplete input field on div>ul>li>input[id='j_idt87:auto-complete_input']
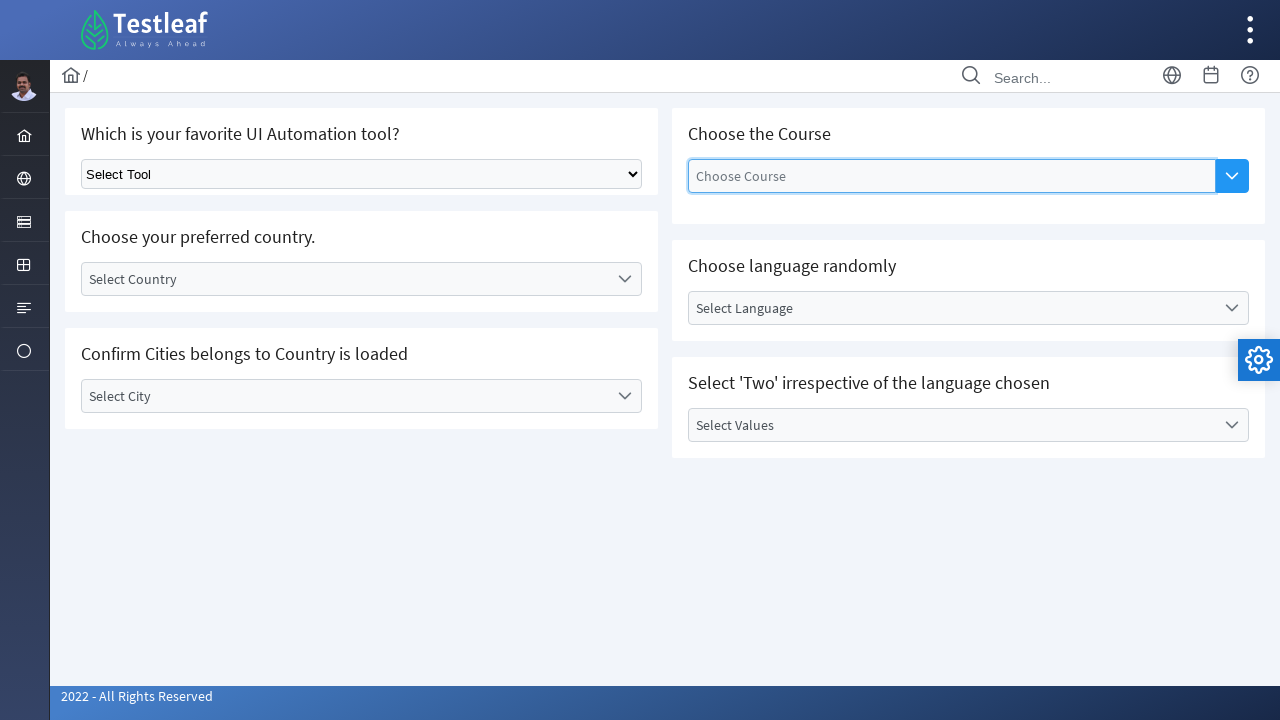

Typed 'AWS' into autocomplete input field on div>ul>li>input[id='j_idt87:auto-complete_input']
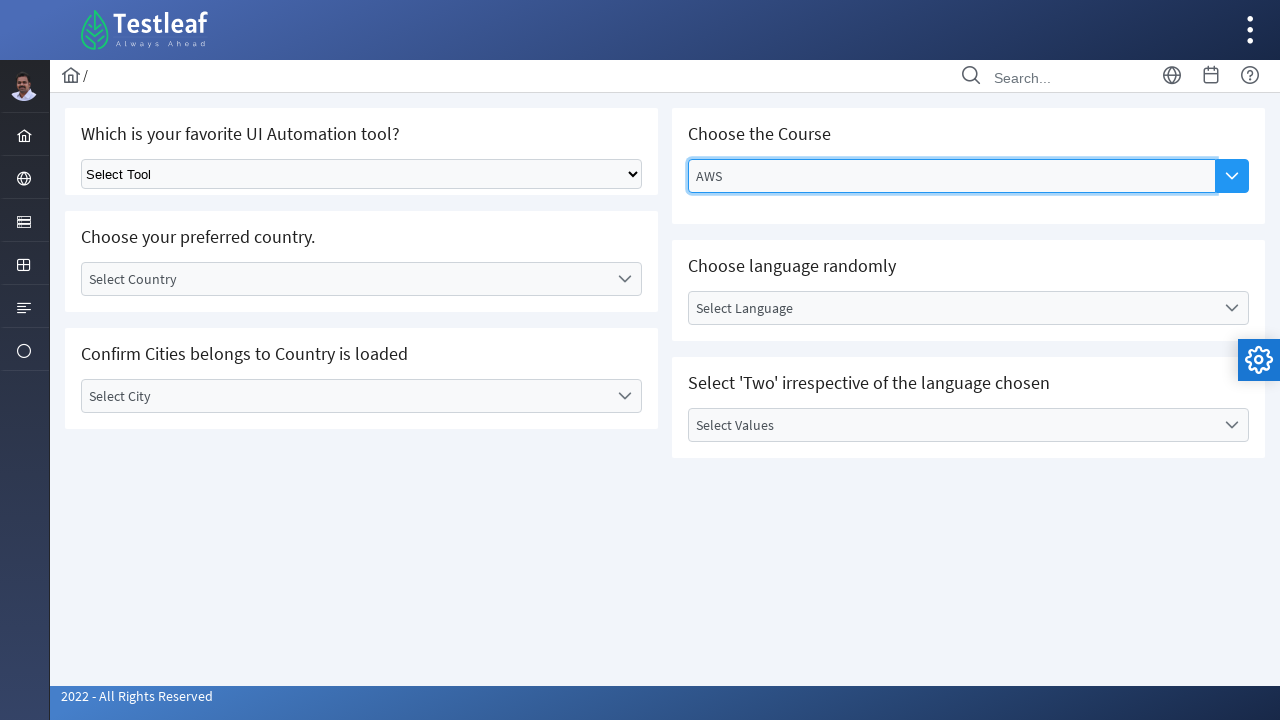

Pressed Enter to select 'AWS' value from autocomplete on div>ul>li>input[id='j_idt87:auto-complete_input']
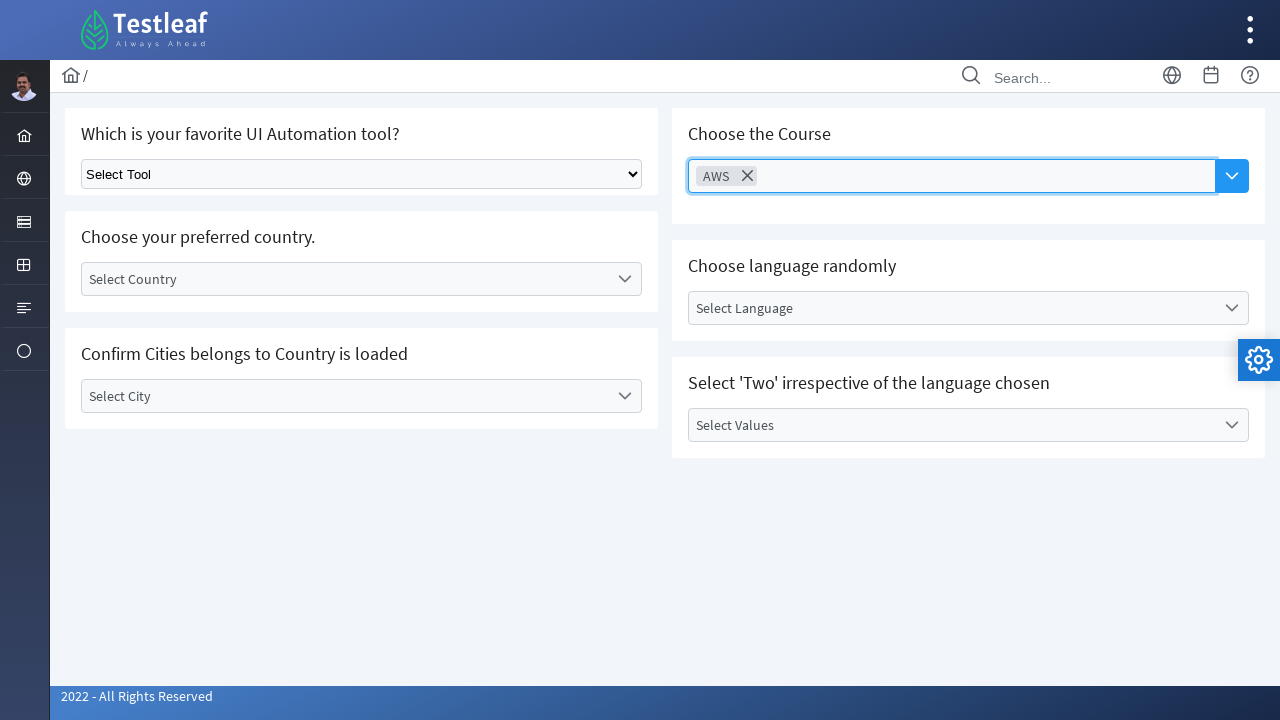

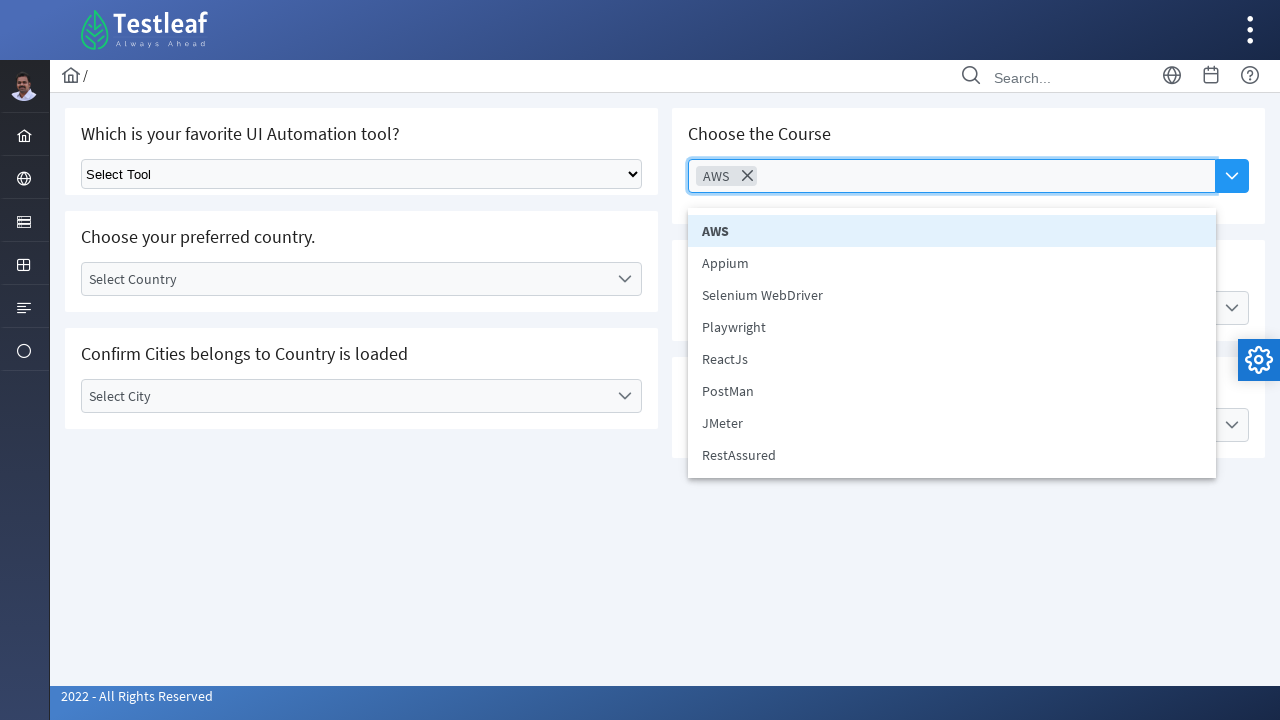